Tests clicking a website link that navigates to quatrixglobal.com and verifies that specific informational text is present on the page

Starting URL: https://sandbox.erp.quatrixglobal.com

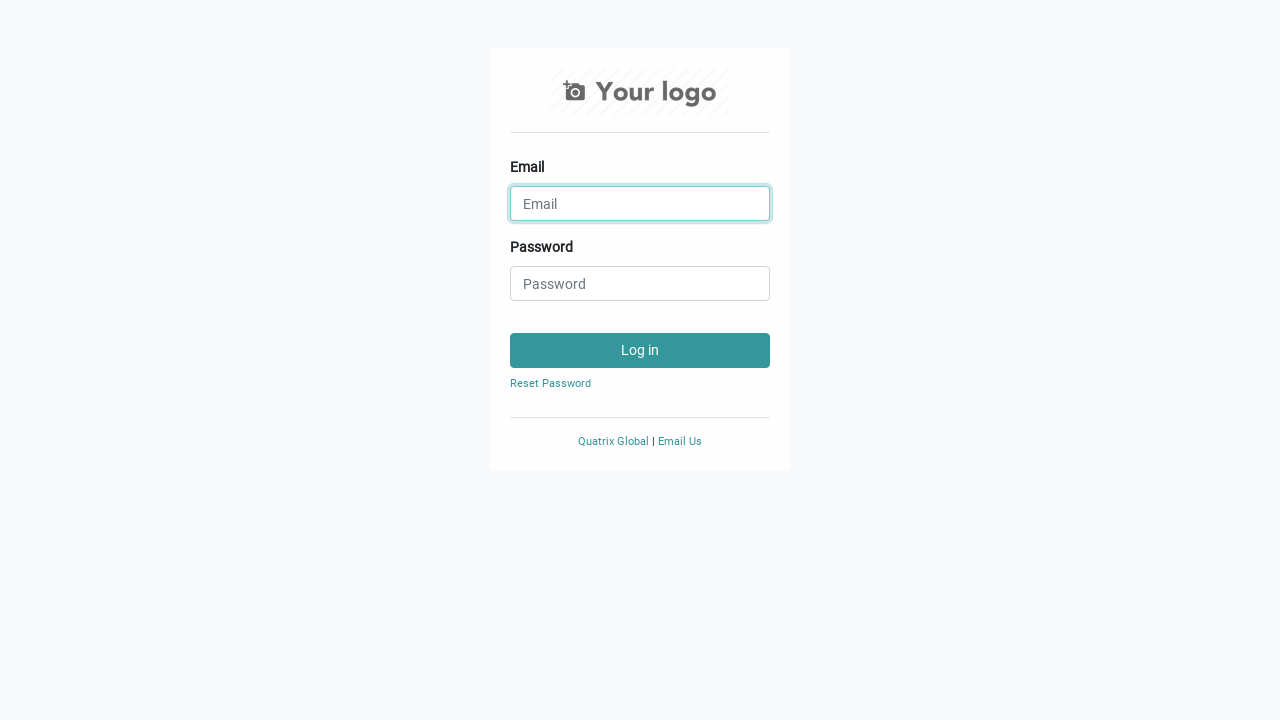

Clicked on Quatrix Global website link at (614, 441) on a[href='https://quatrixglobal.com']
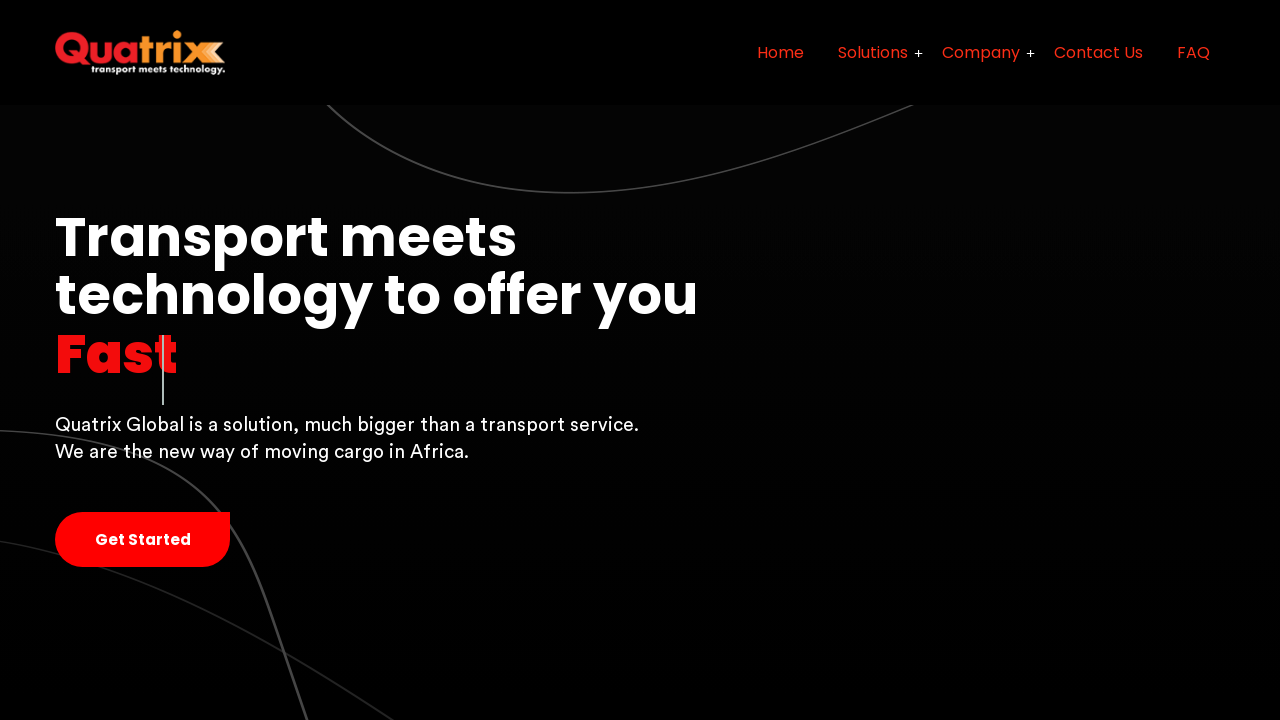

Navigated to quatrixglobal.com and verified informational text is present
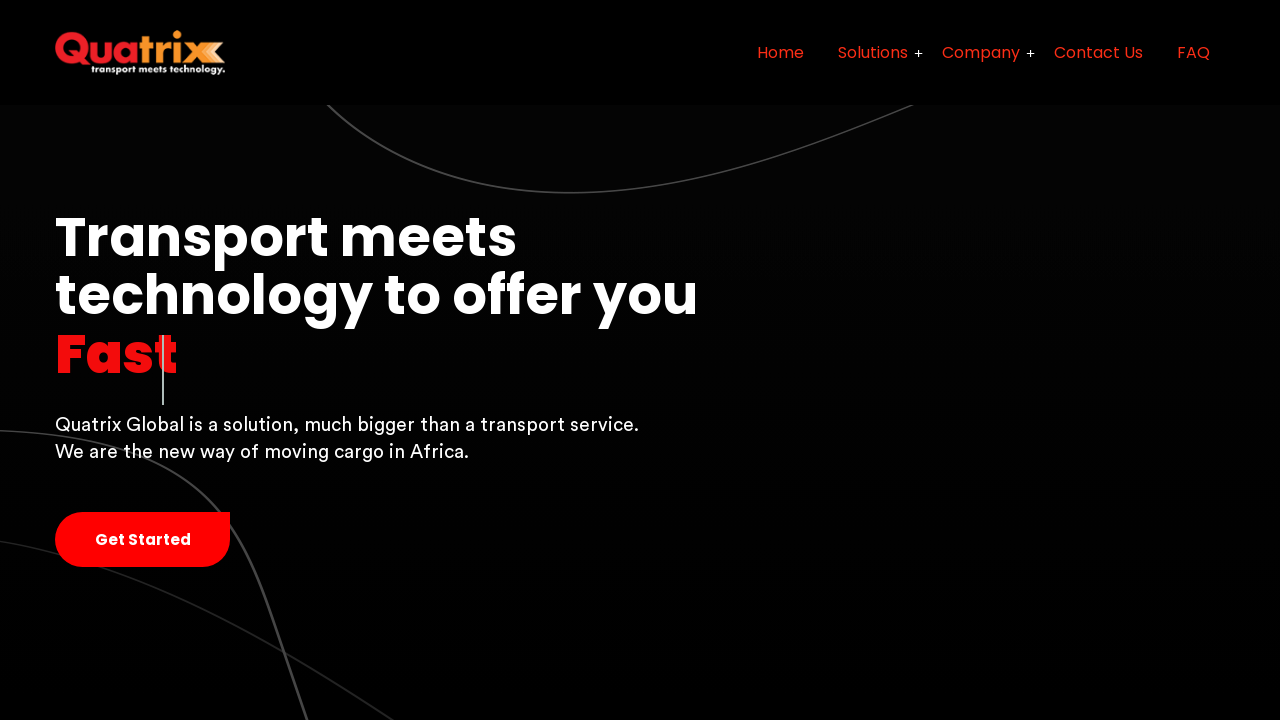

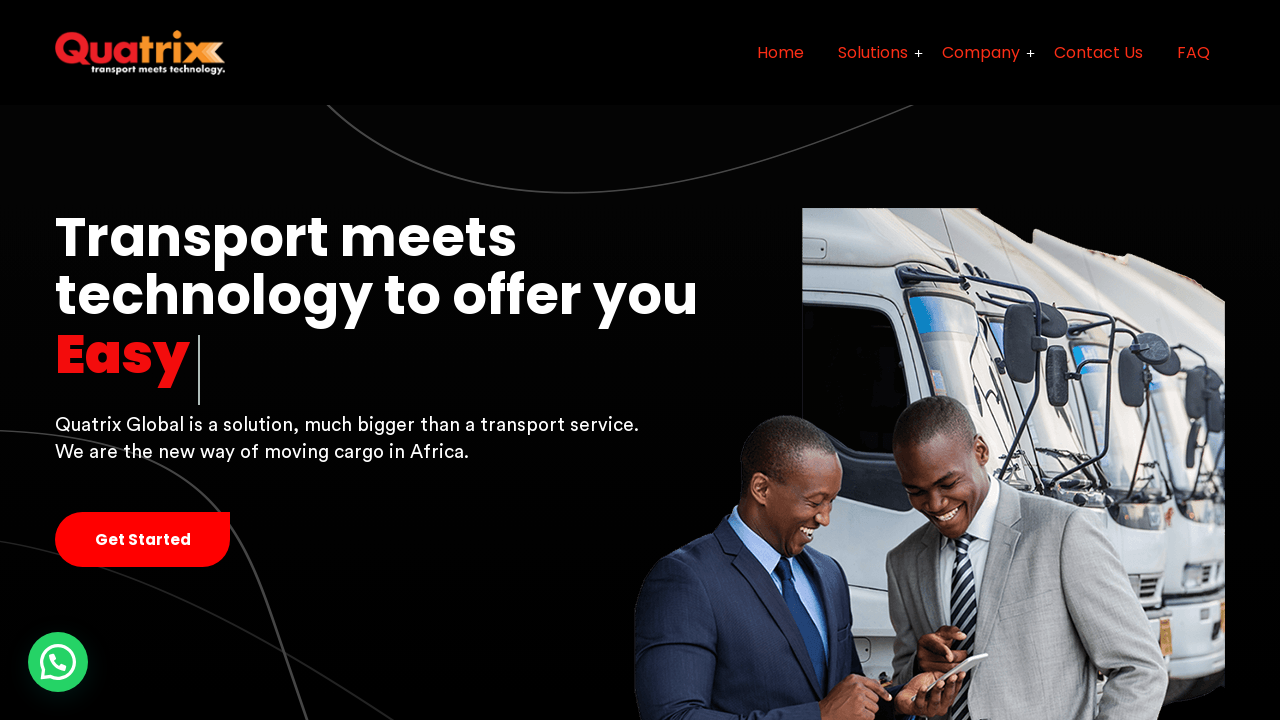